Tests accepting a JavaScript alert by clicking the first button, accepting the alert, and verifying the result message shows success

Starting URL: https://testcenter.techproeducation.com/index.php?page=javascript-alerts

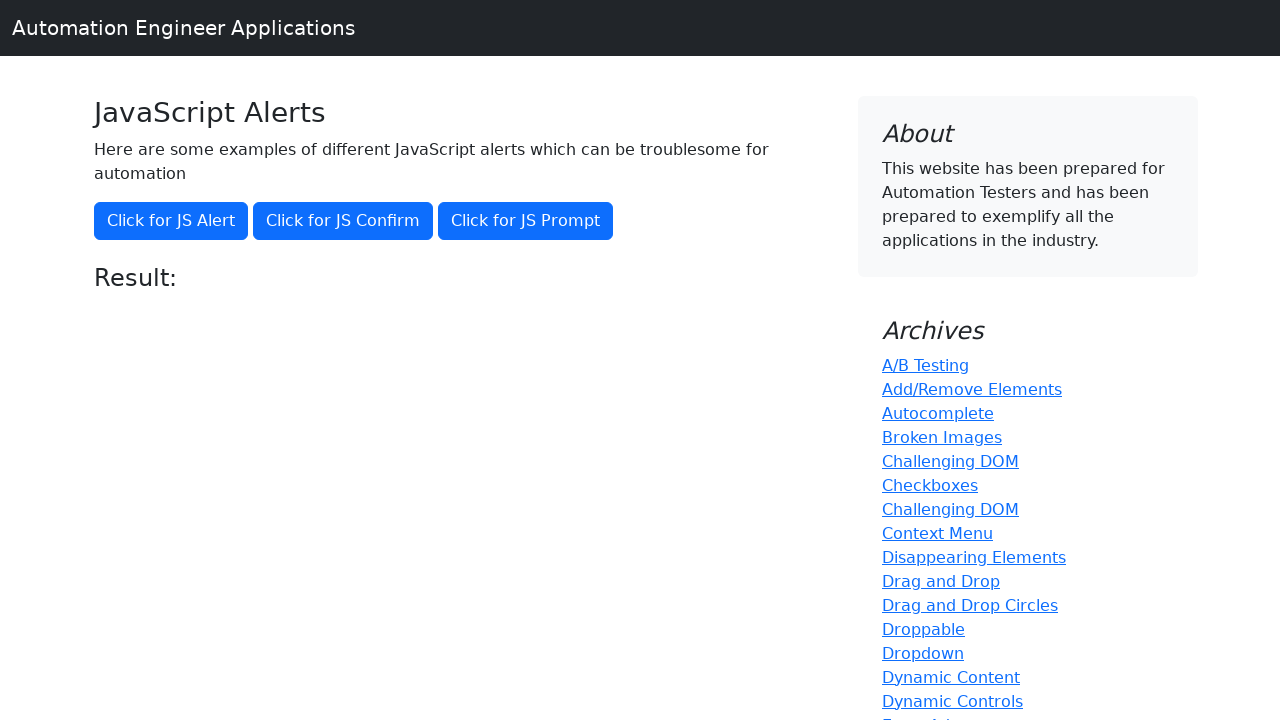

Navigated to JavaScript alerts test page
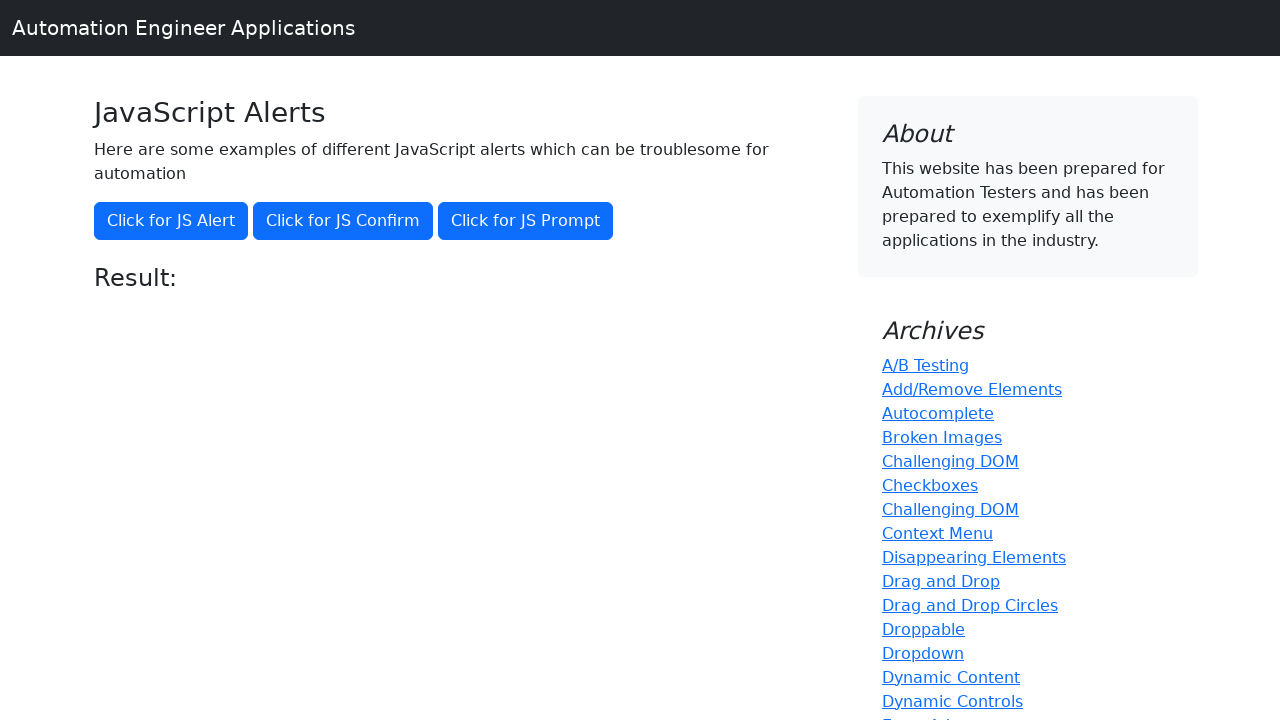

Set up dialog handler to accept alerts
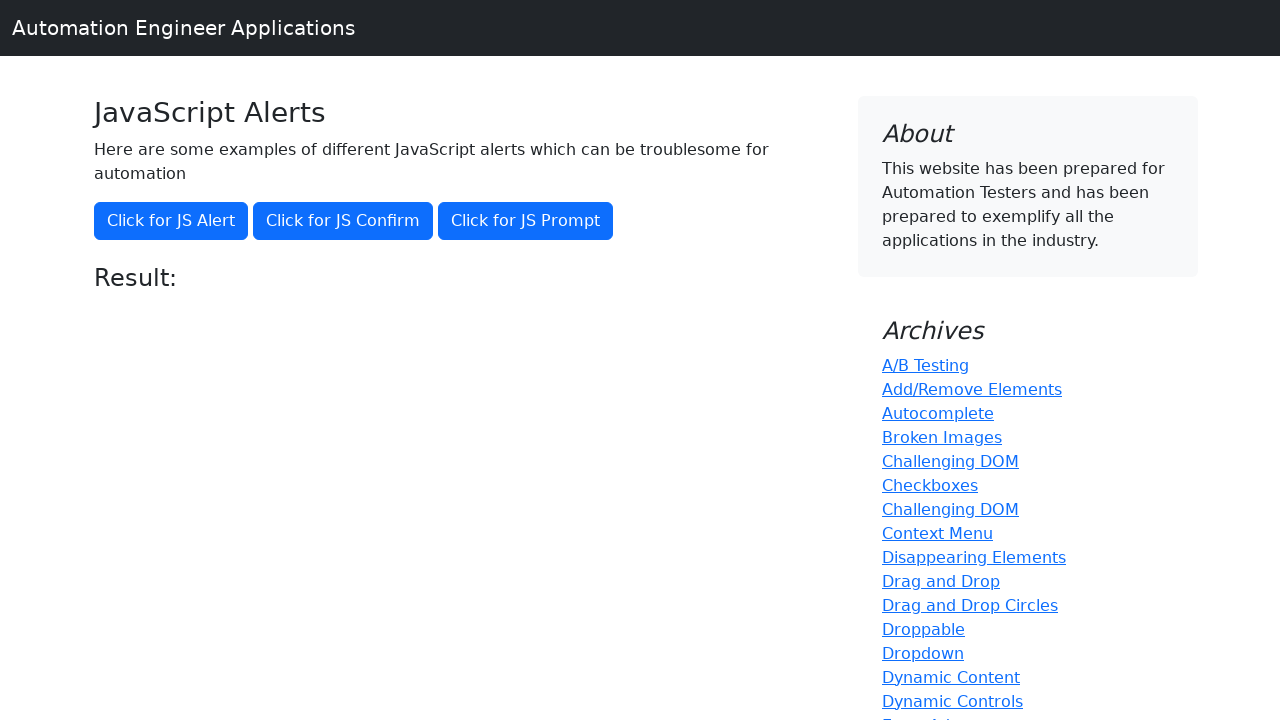

Clicked the 'Click for JS Alert' button to trigger alert at (171, 221) on xpath=//button[text()='Click for JS Alert']
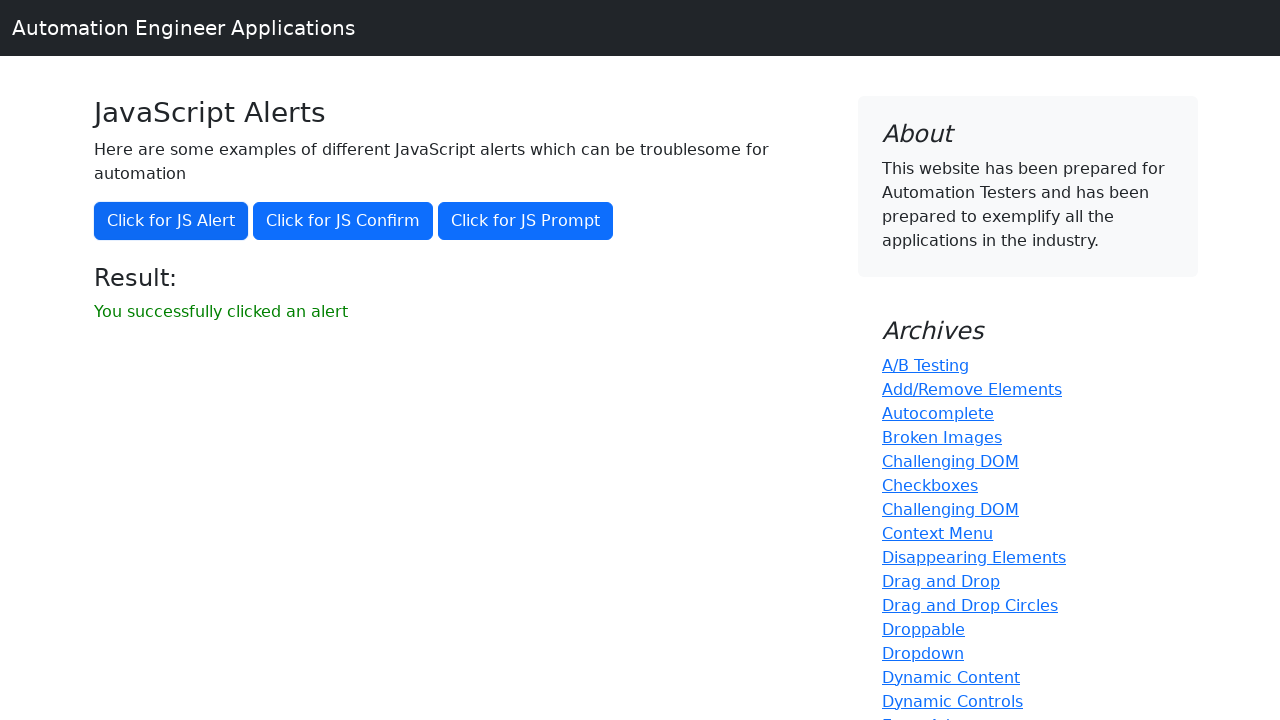

Retrieved result message text
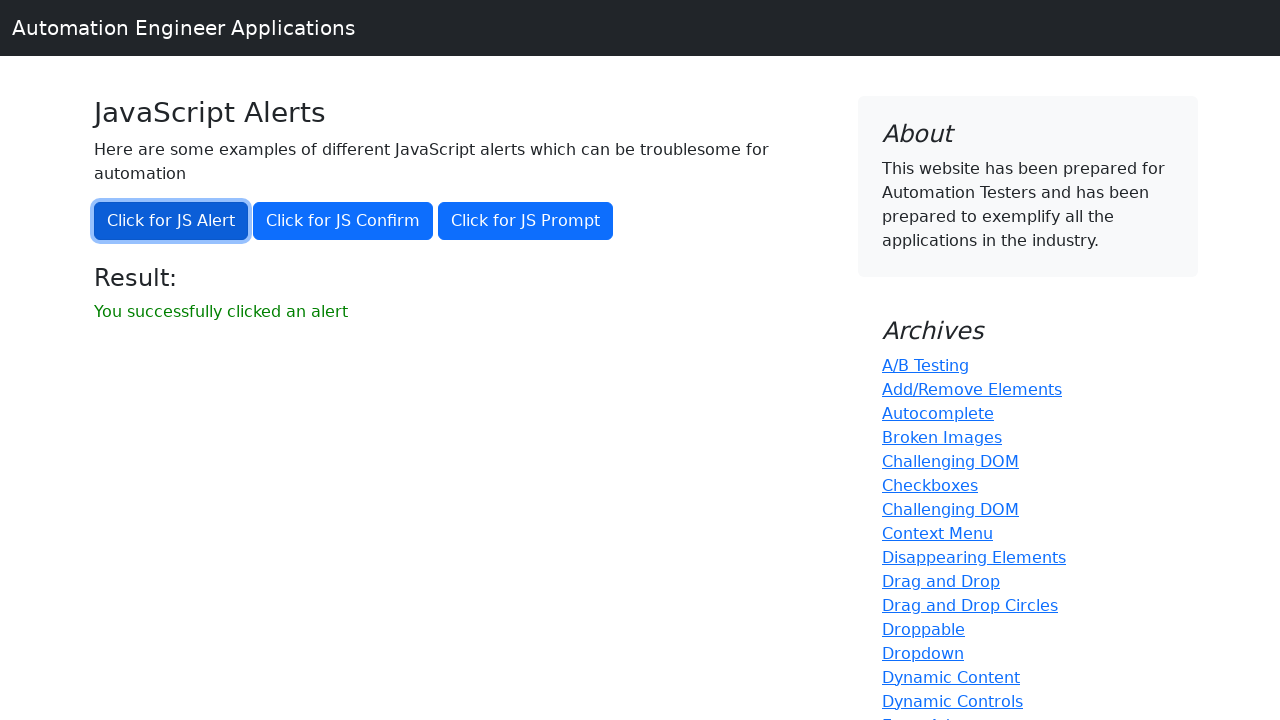

Verified success message: 'You successfully clicked an alert'
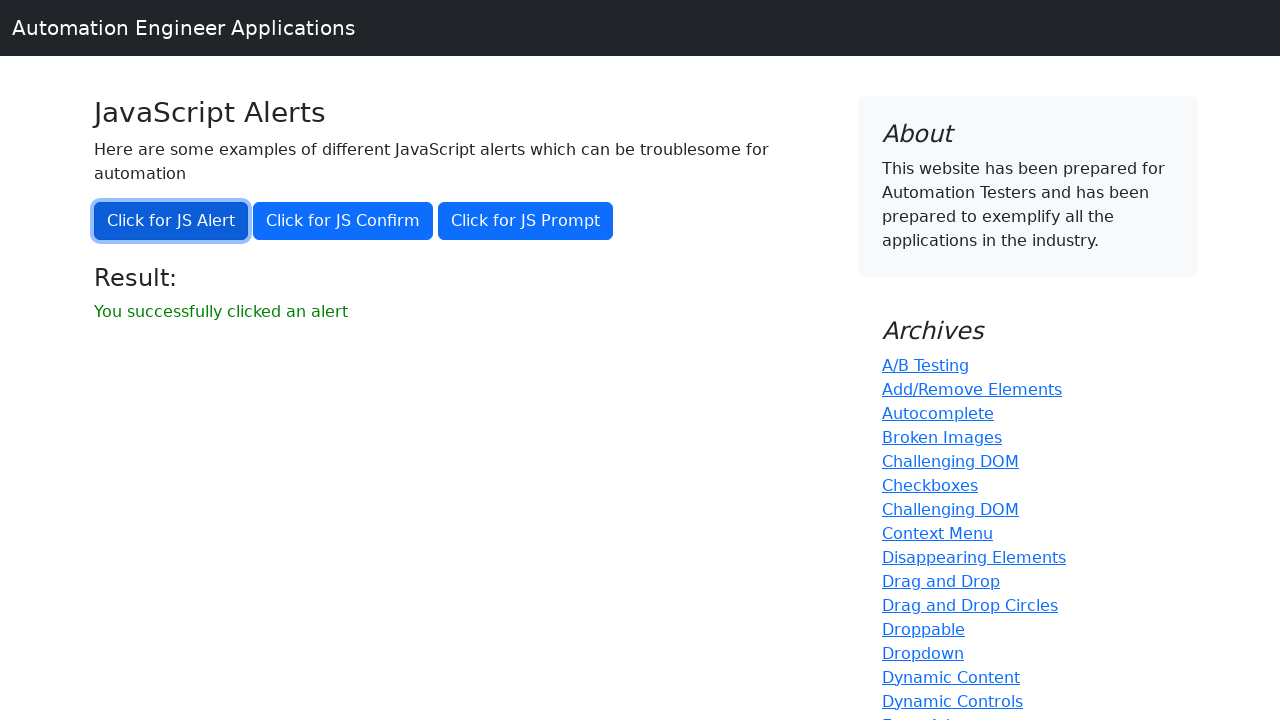

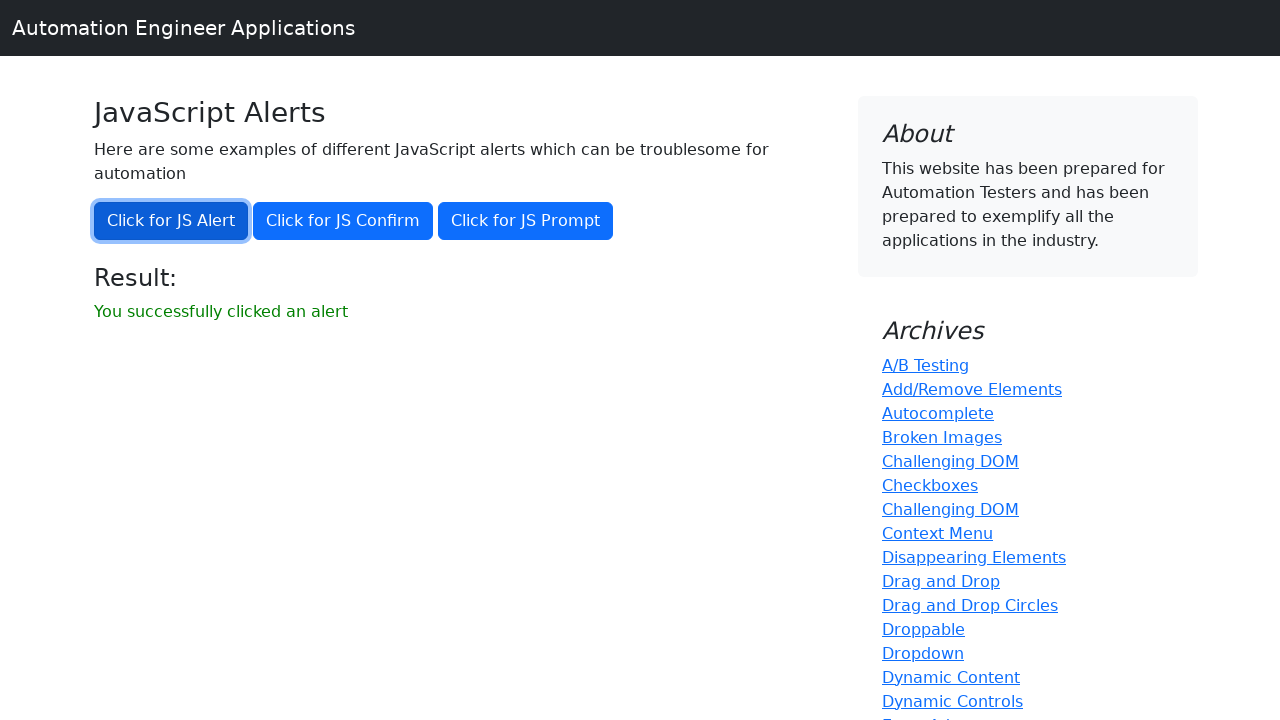